Tests accepting a JavaScript confirm dialog by clicking a button that triggers the confirm and verifying the OK result

Starting URL: https://automationfc.github.io/basic-form/index.html

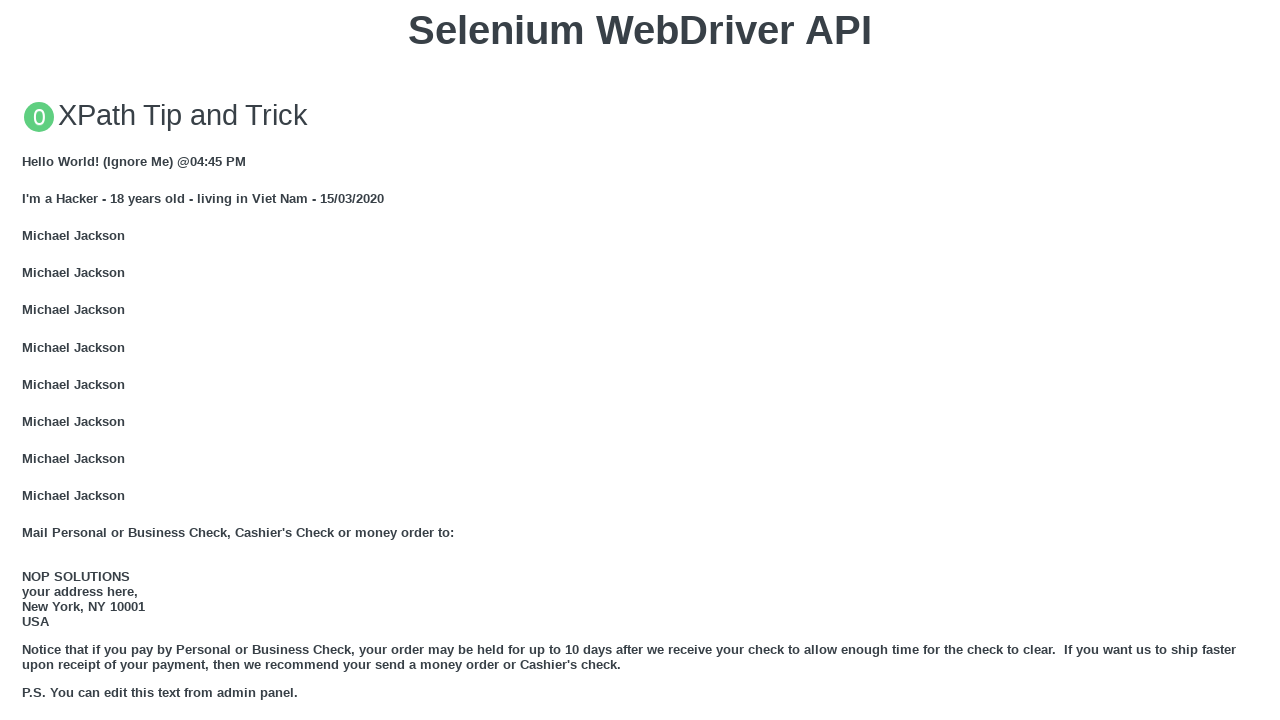

Set up dialog handler to accept confirm dialogs
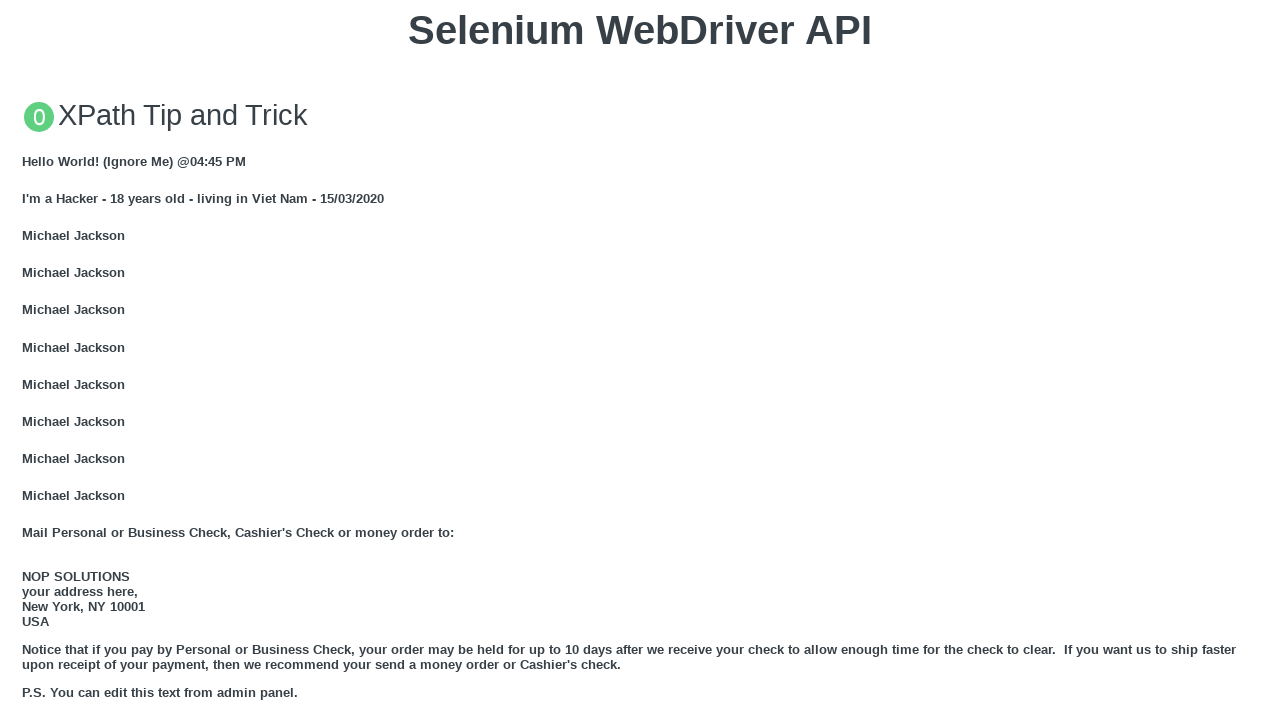

Clicked button to trigger JS Confirm dialog at (640, 360) on button:has-text("Click for JS Confirm")
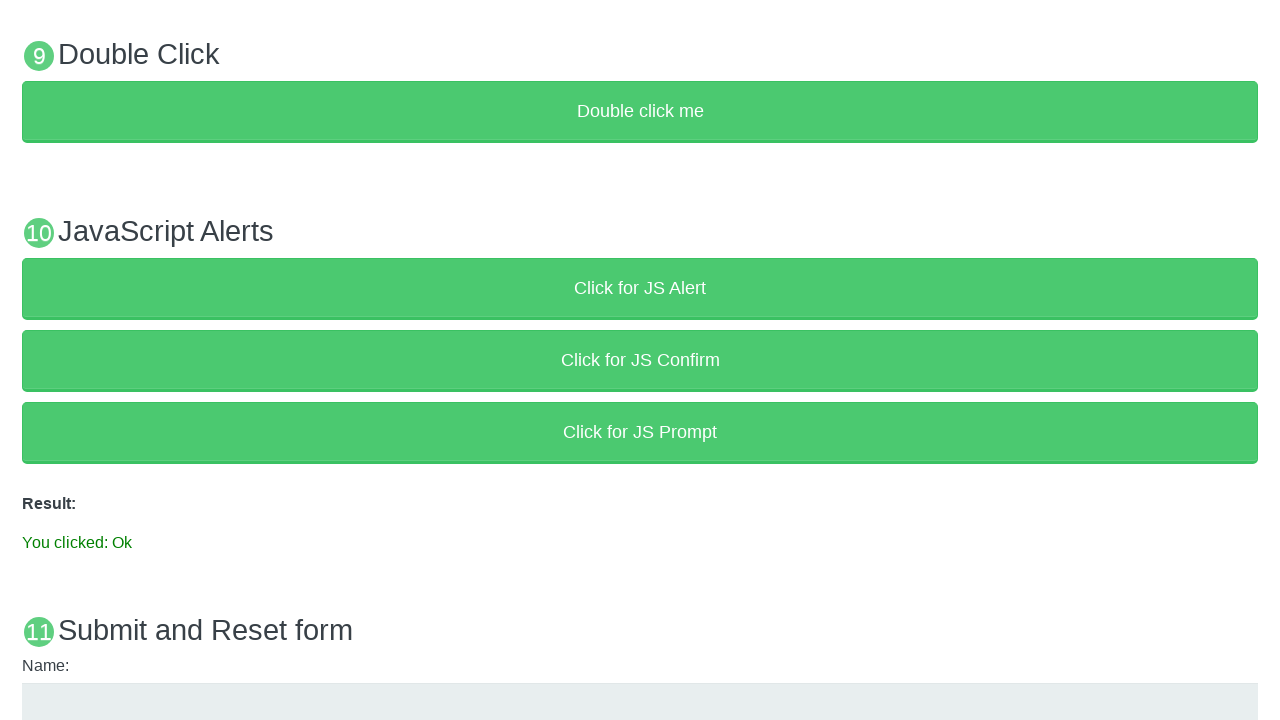

Waited for result element to appear after confirming dialog
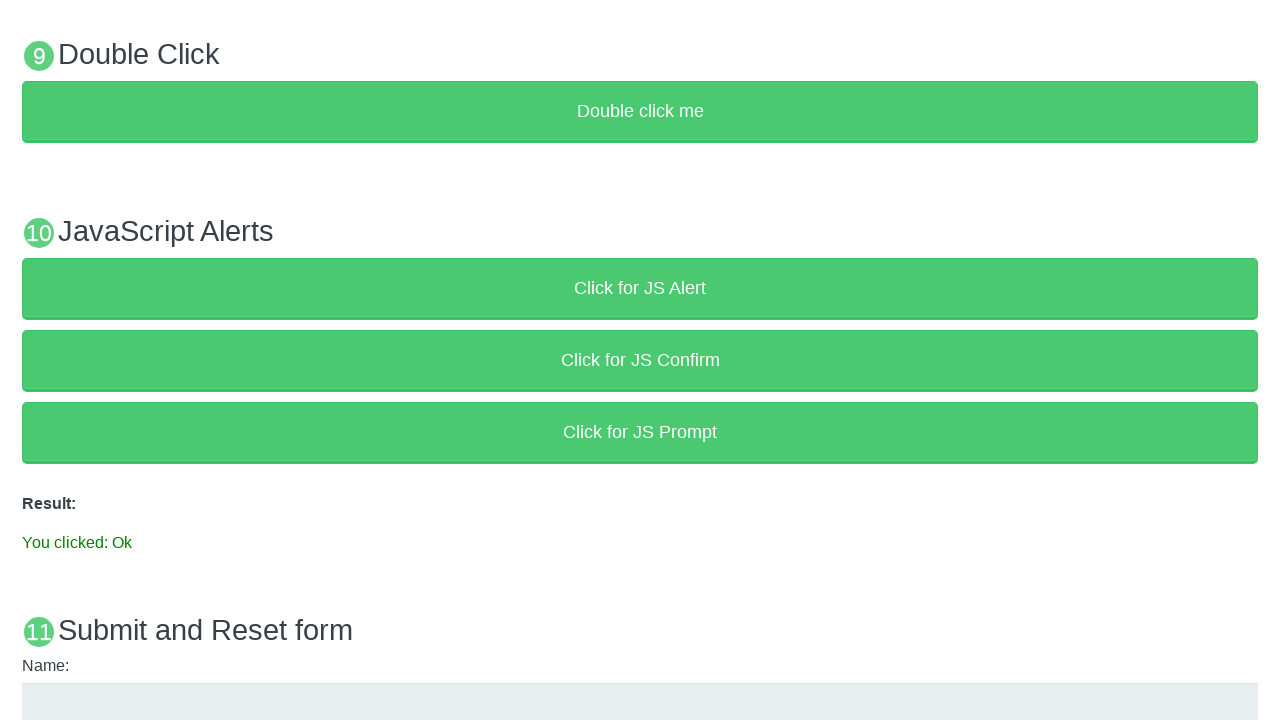

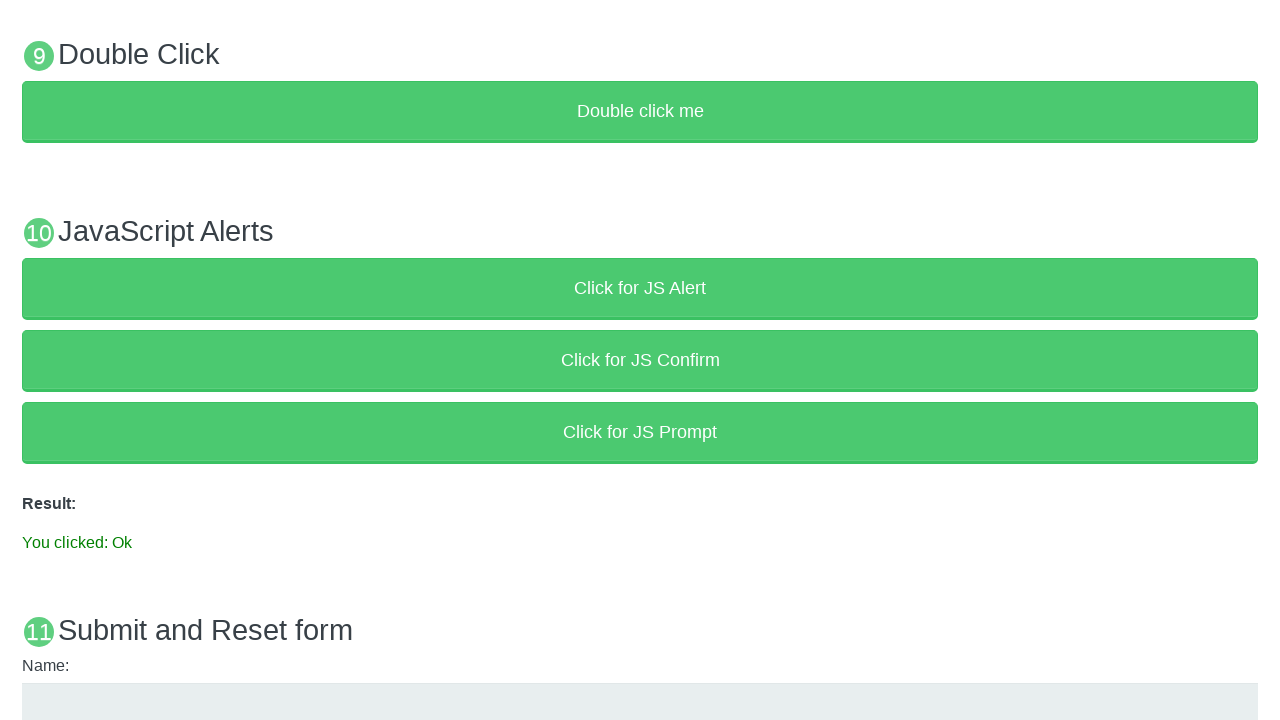